Tests element selection using various XPath and ID locators on a cats page, then clicks a "View" button and verifies button elements exist

Starting URL: https://suninjuly.github.io/cats.html

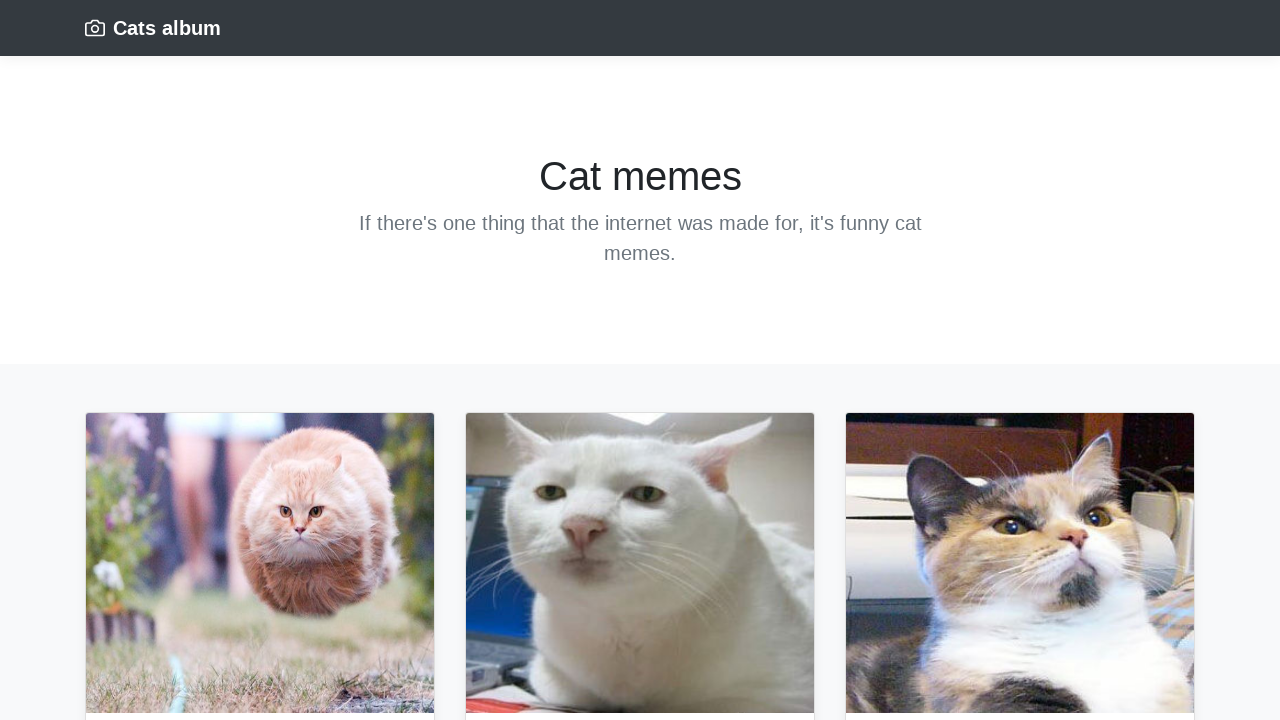

Waited for element with id containing 'bulle' to be present
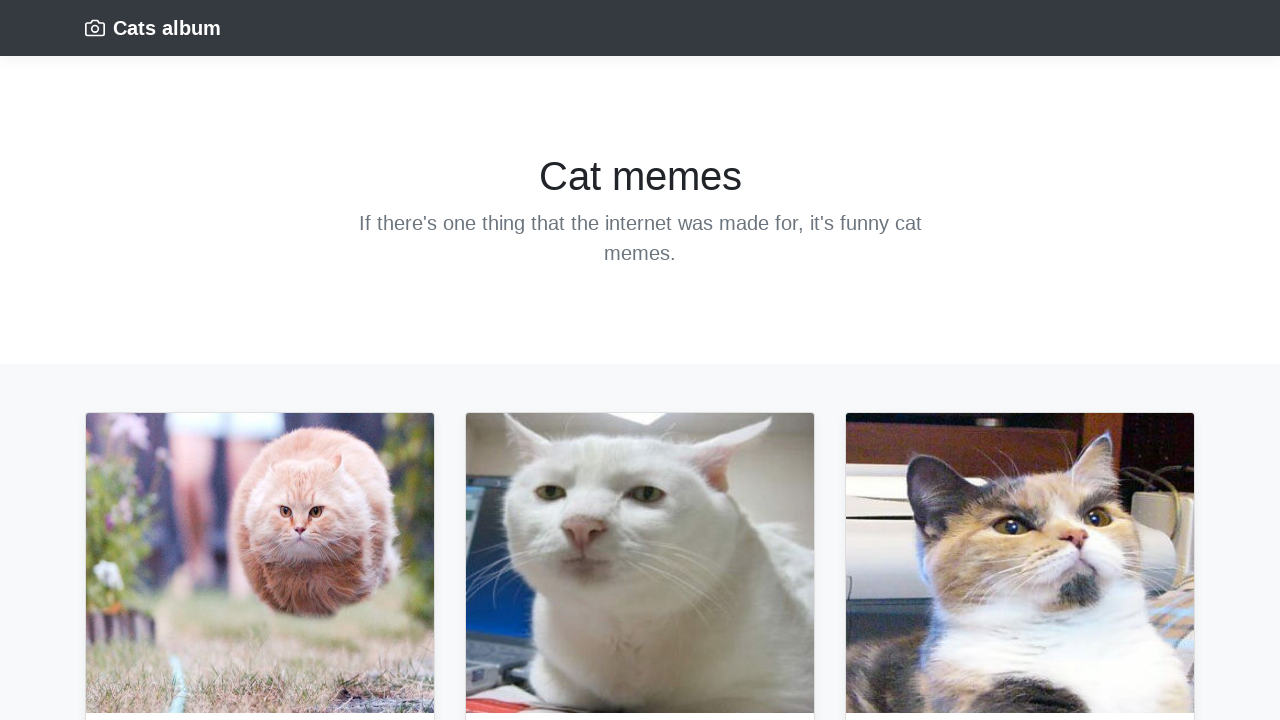

Clicked the 'View' button at (130, 360) on button:text('View')
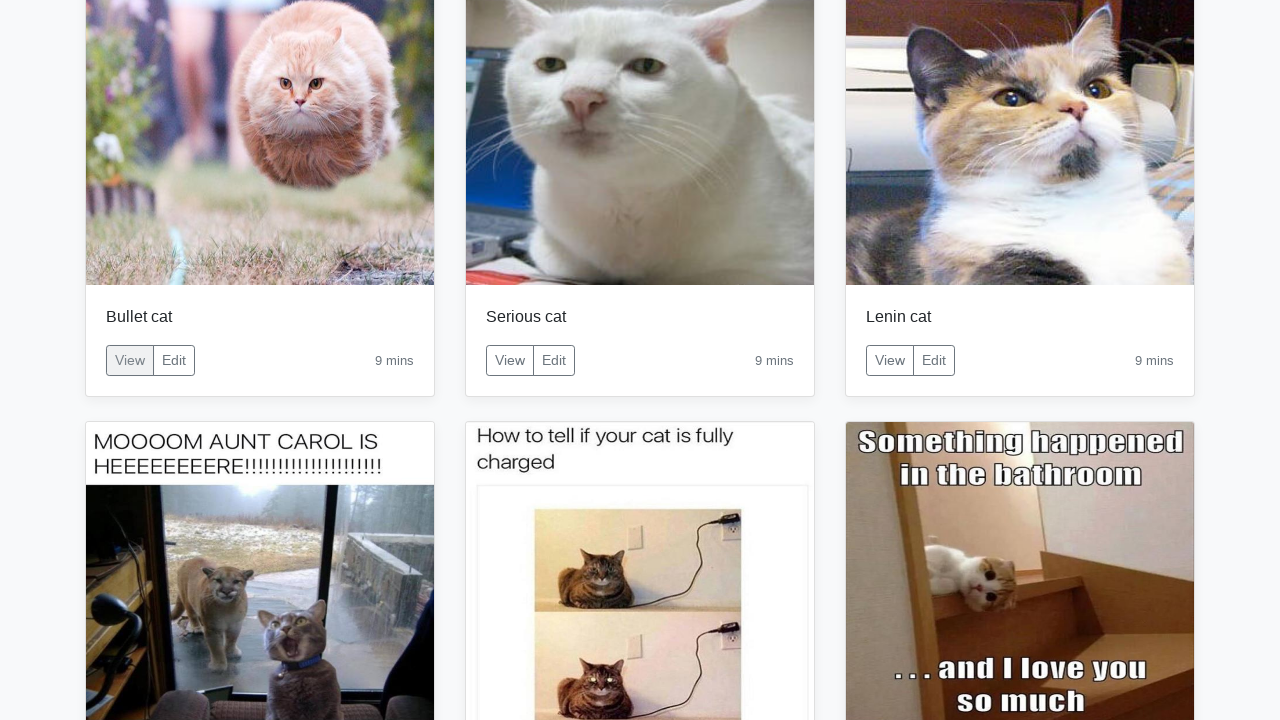

Verified 'View' button elements exist on the page
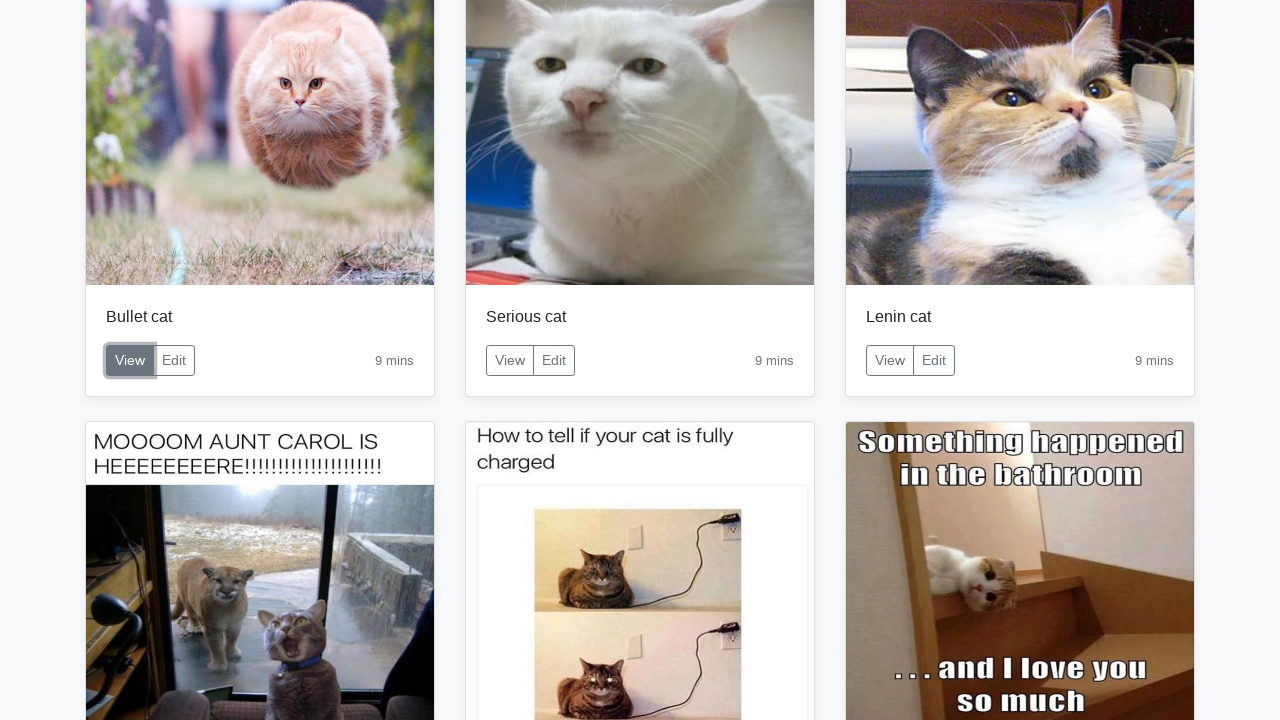

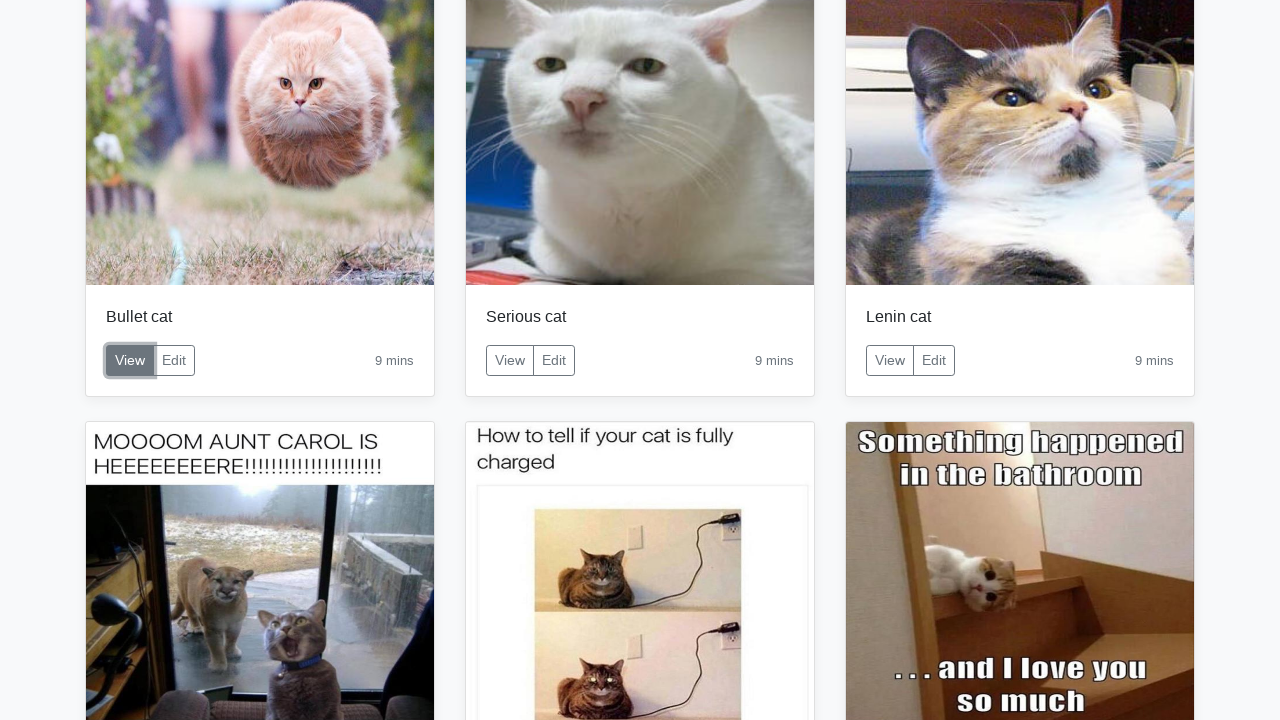